Opens a form page, navigates to another page in a new tab to extract course text, returns to the original tab and fills the form with the extracted text

Starting URL: https://rahulshettyacademy.com/angularpractice/

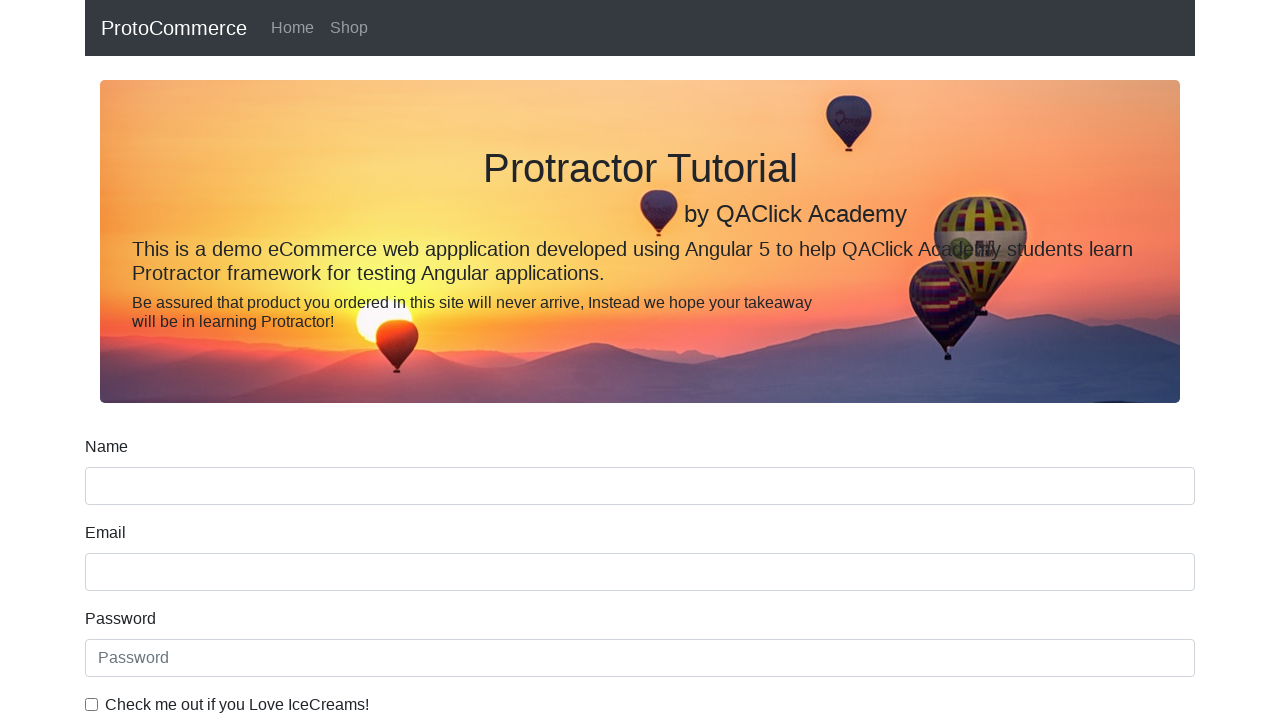

Opened a new tab
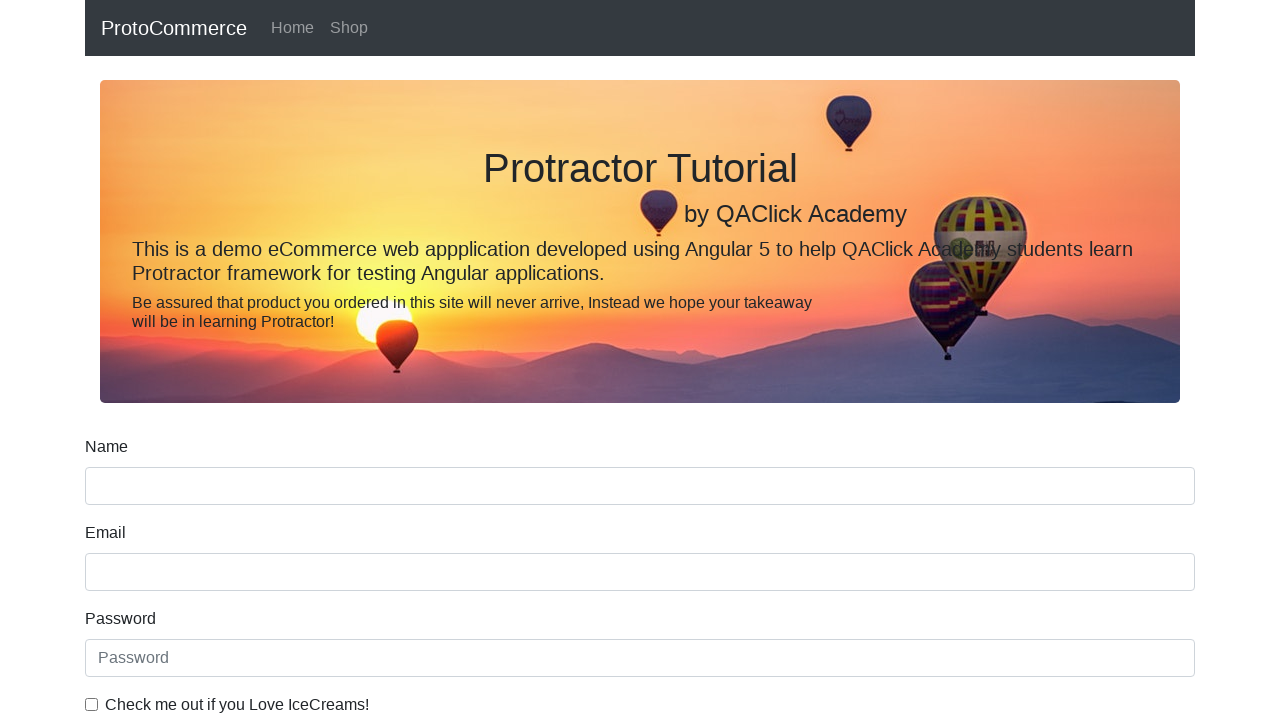

Navigated to https://rahulshettyacademy.com/ in new tab
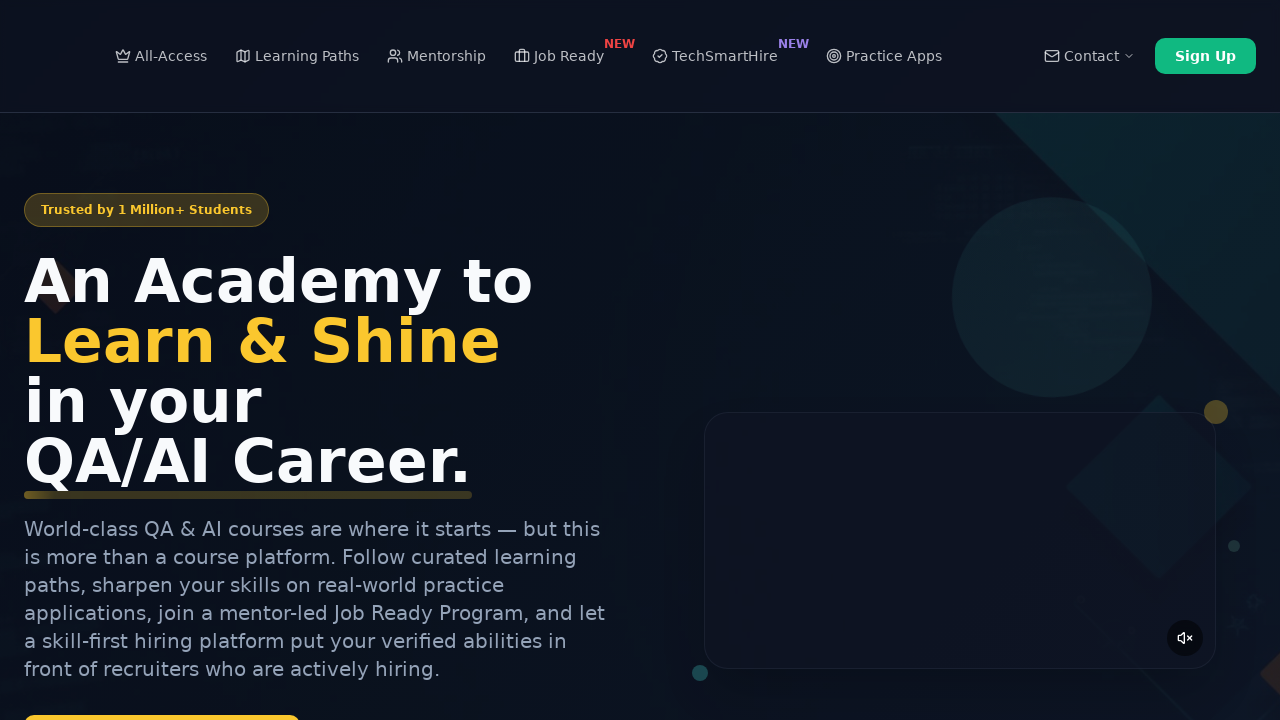

Located course links on the page
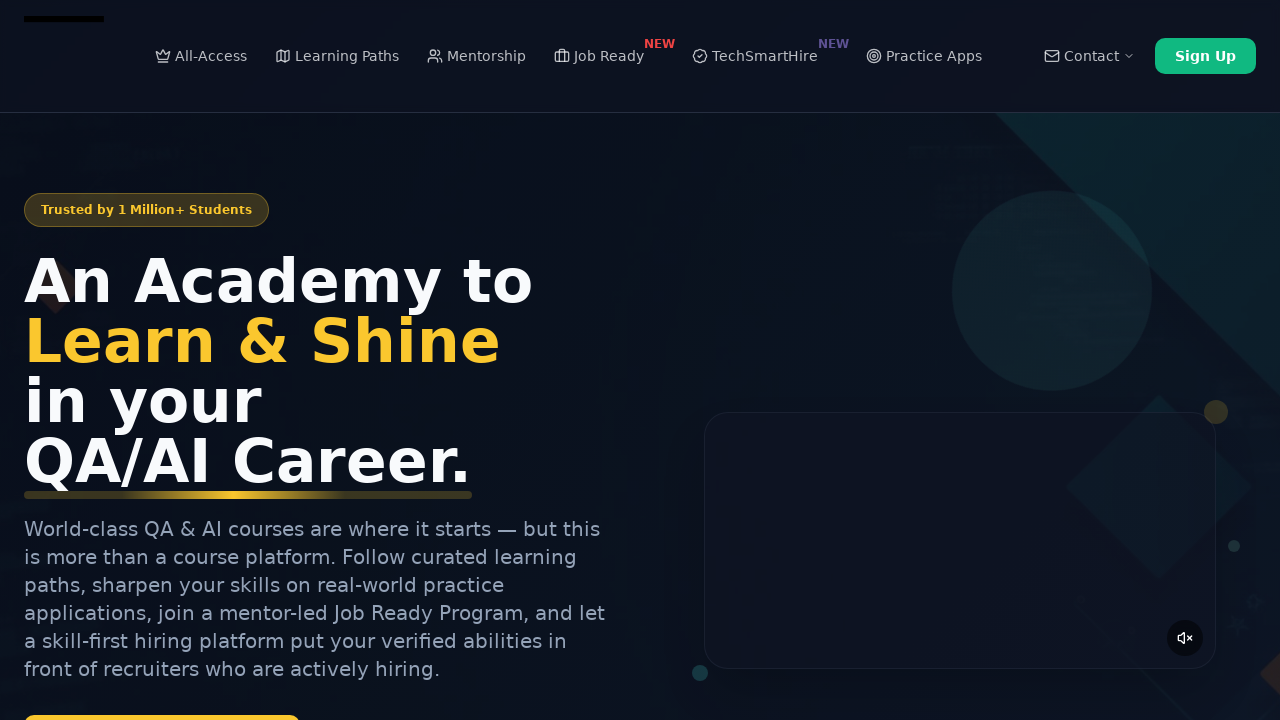

Extracted course text: 'Playwright Testing'
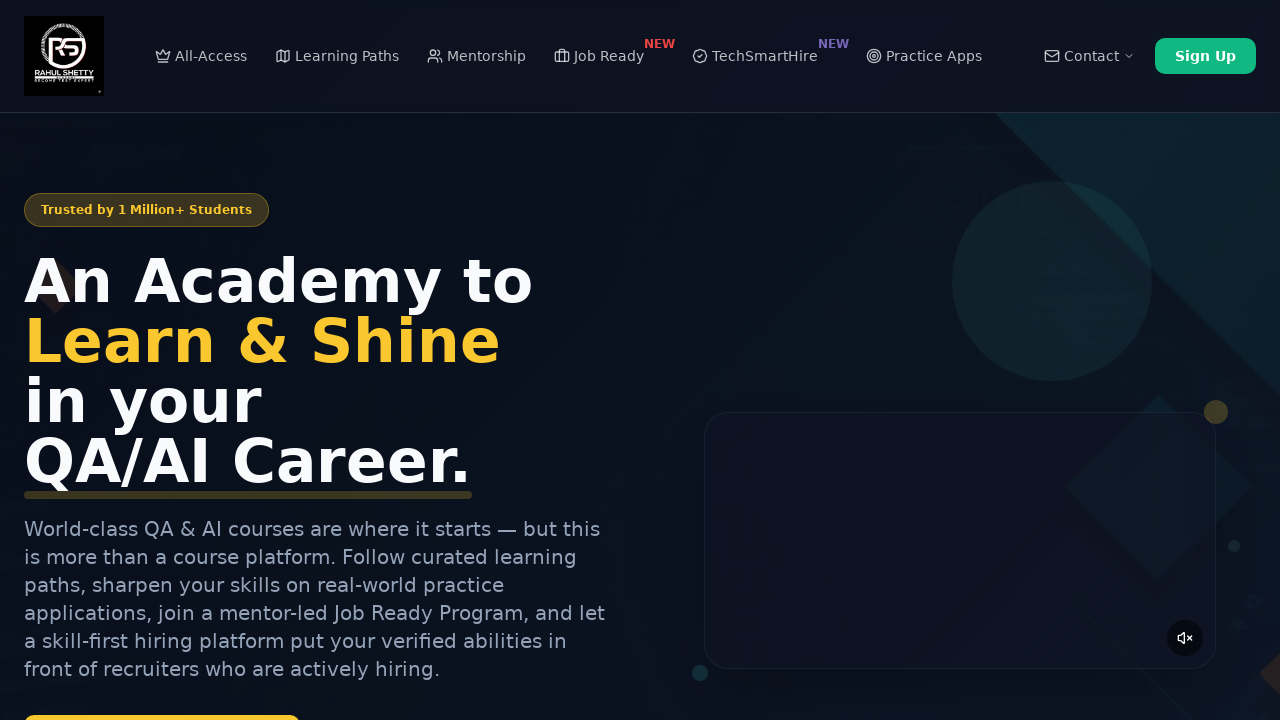

Closed the new tab
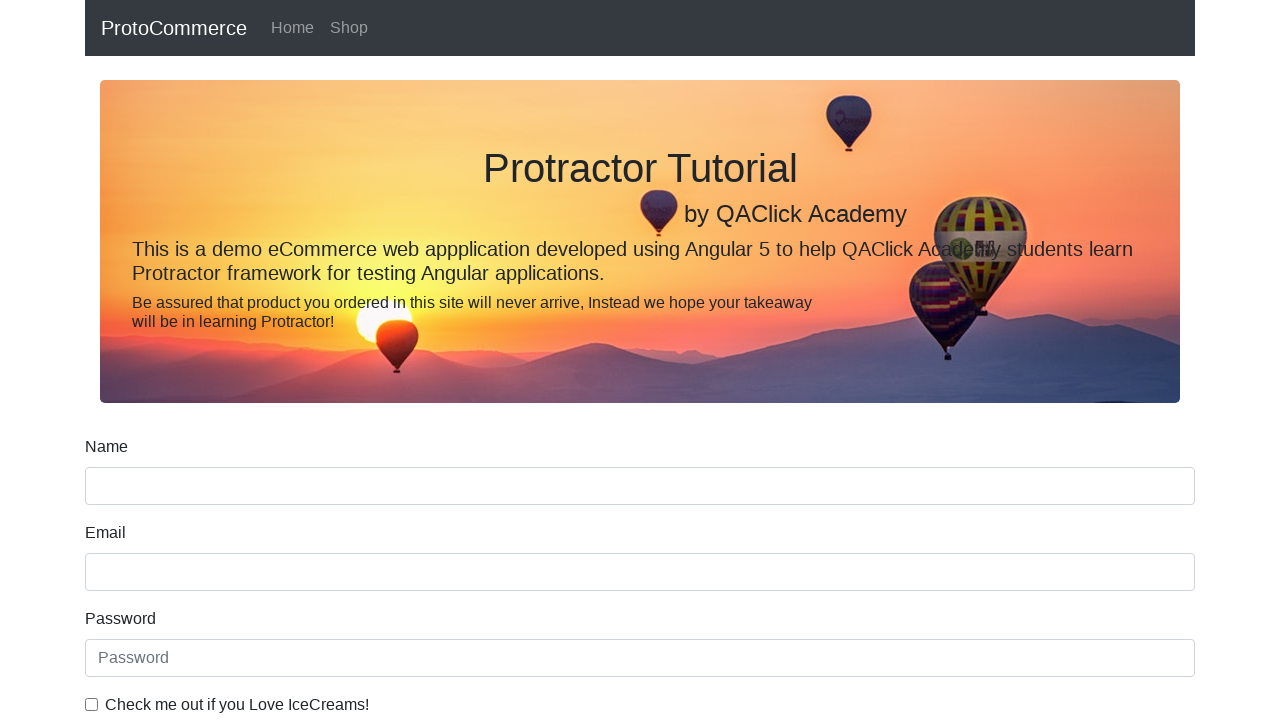

Filled form field with extracted course text: 'Playwright Testing' on .form-control
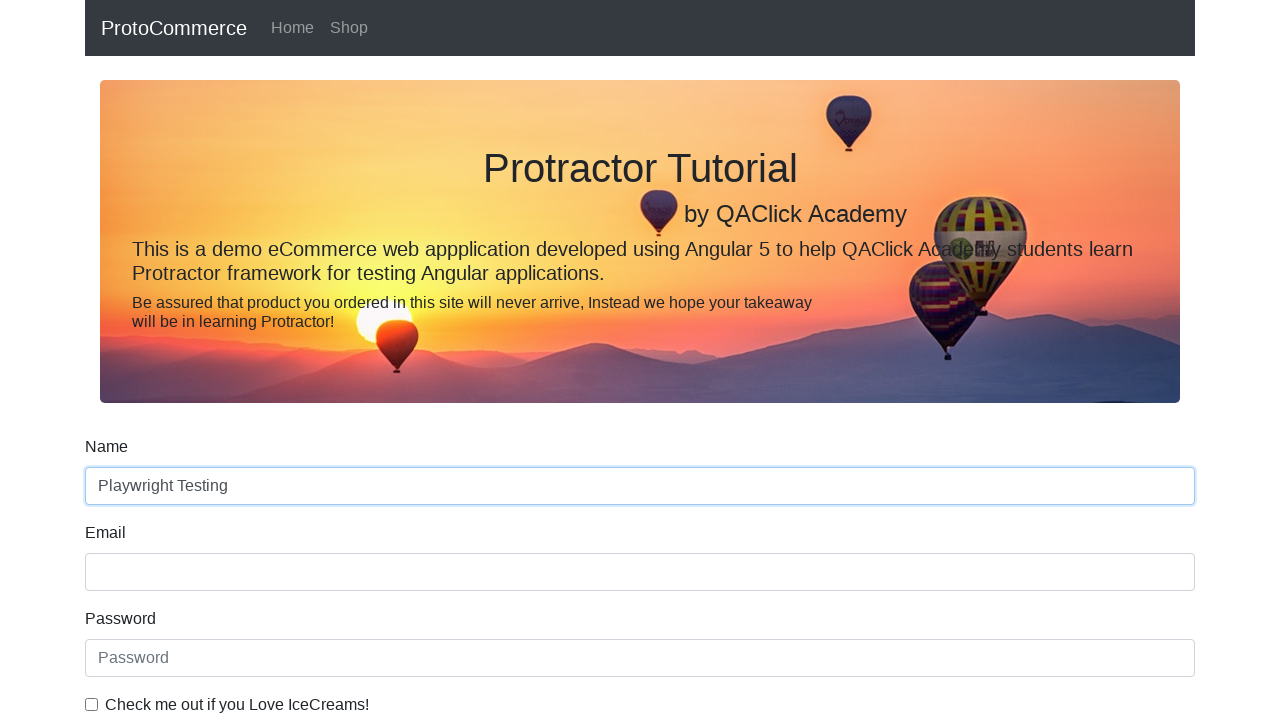

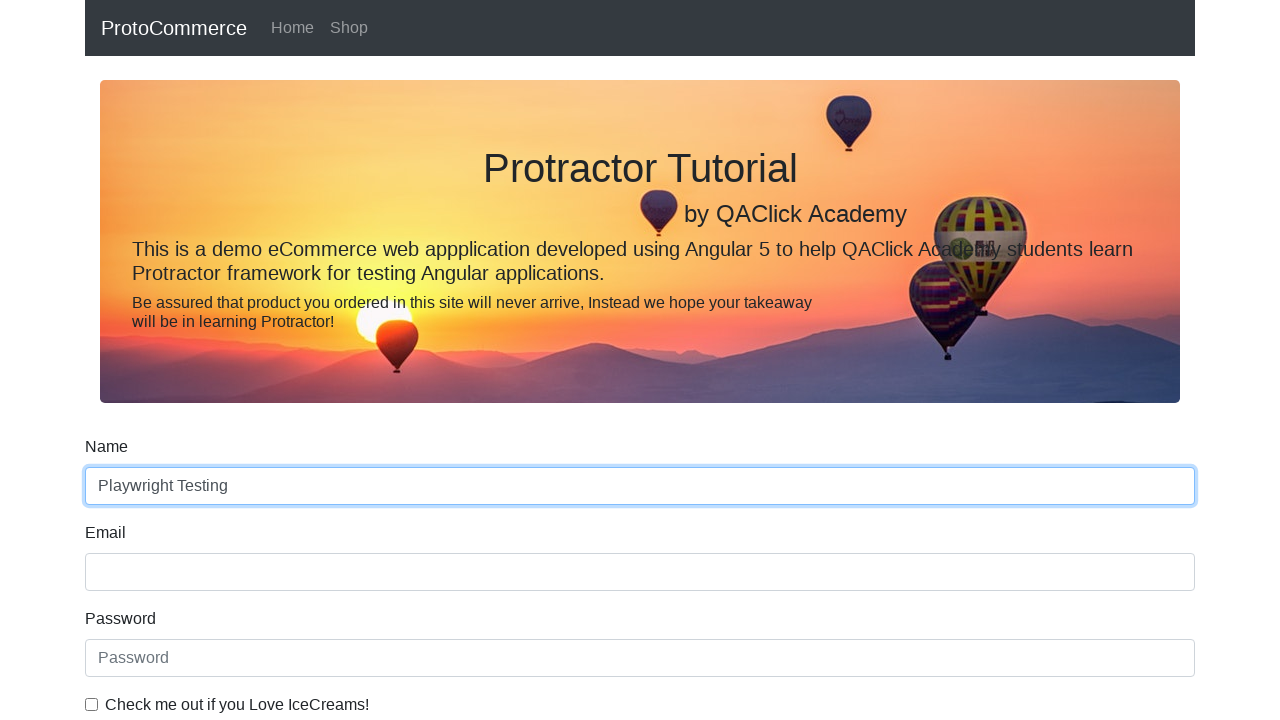